Tests navigating to Alerts, Frame & Windows section

Starting URL: https://demoqa.com/

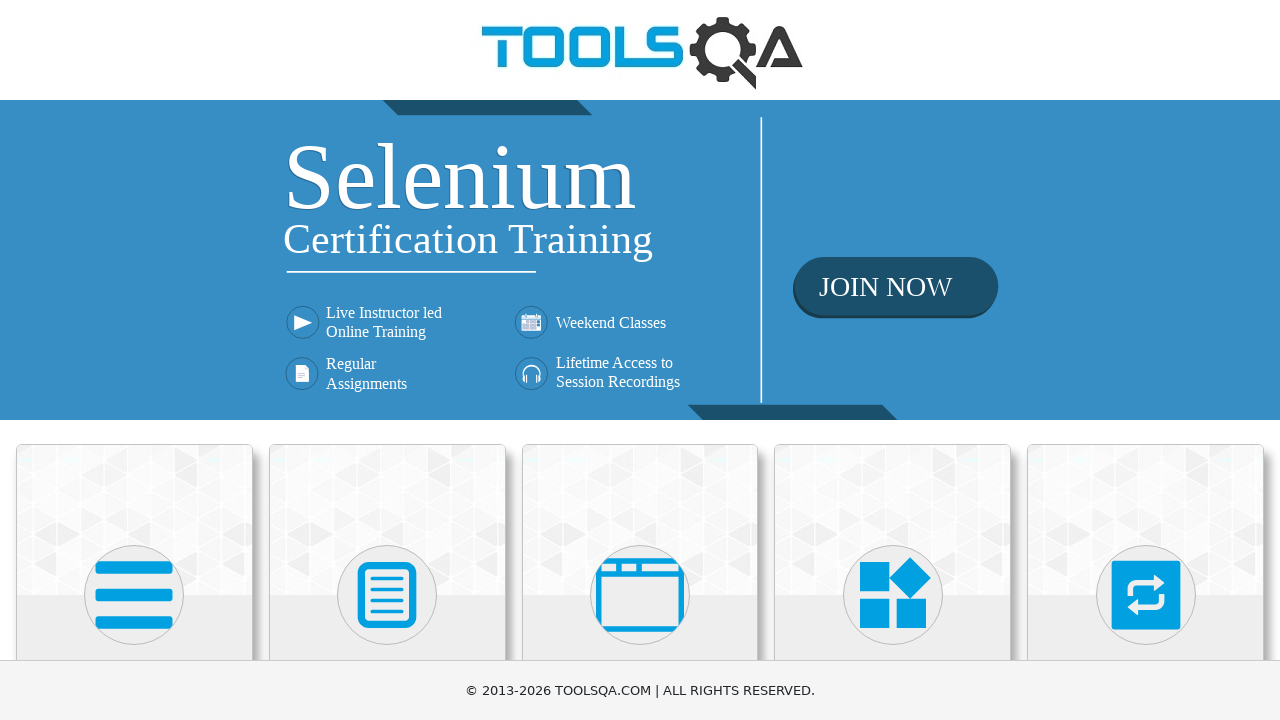

Clicked on Alerts, Frame & Windows section at (640, 360) on text=Alerts, Frame & Windows
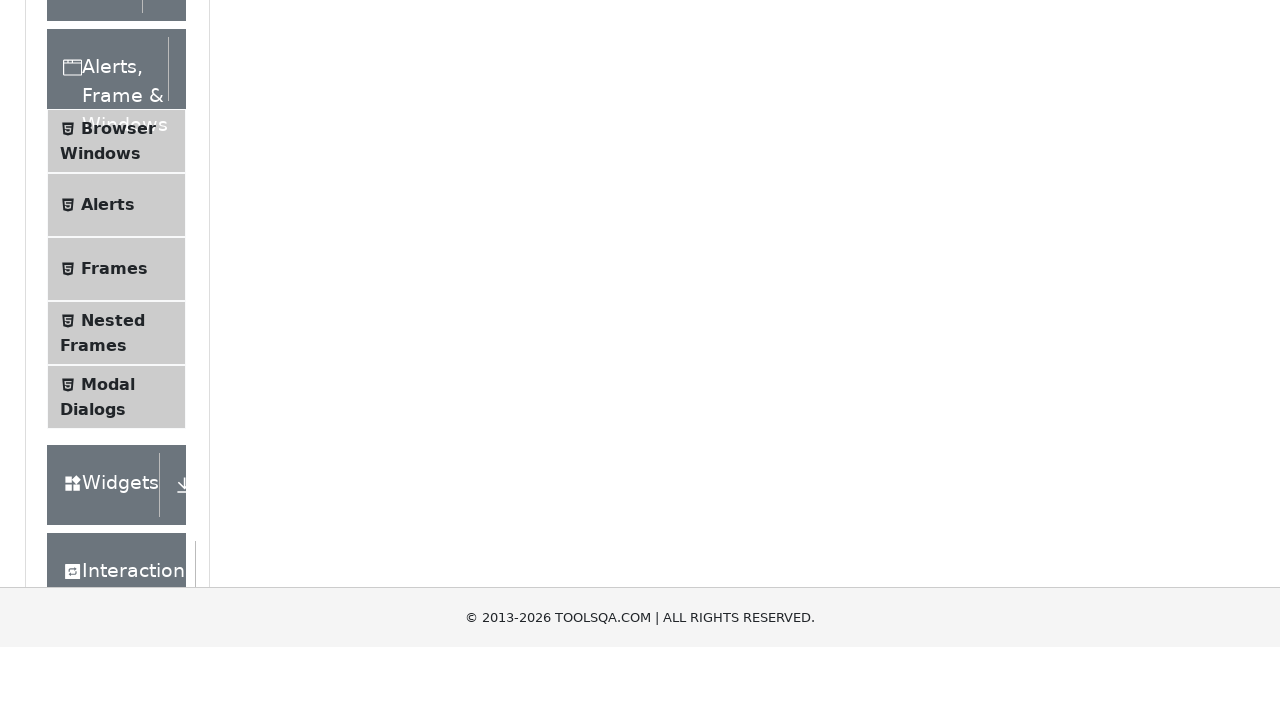

Verified URL contains 'alertsWindows'
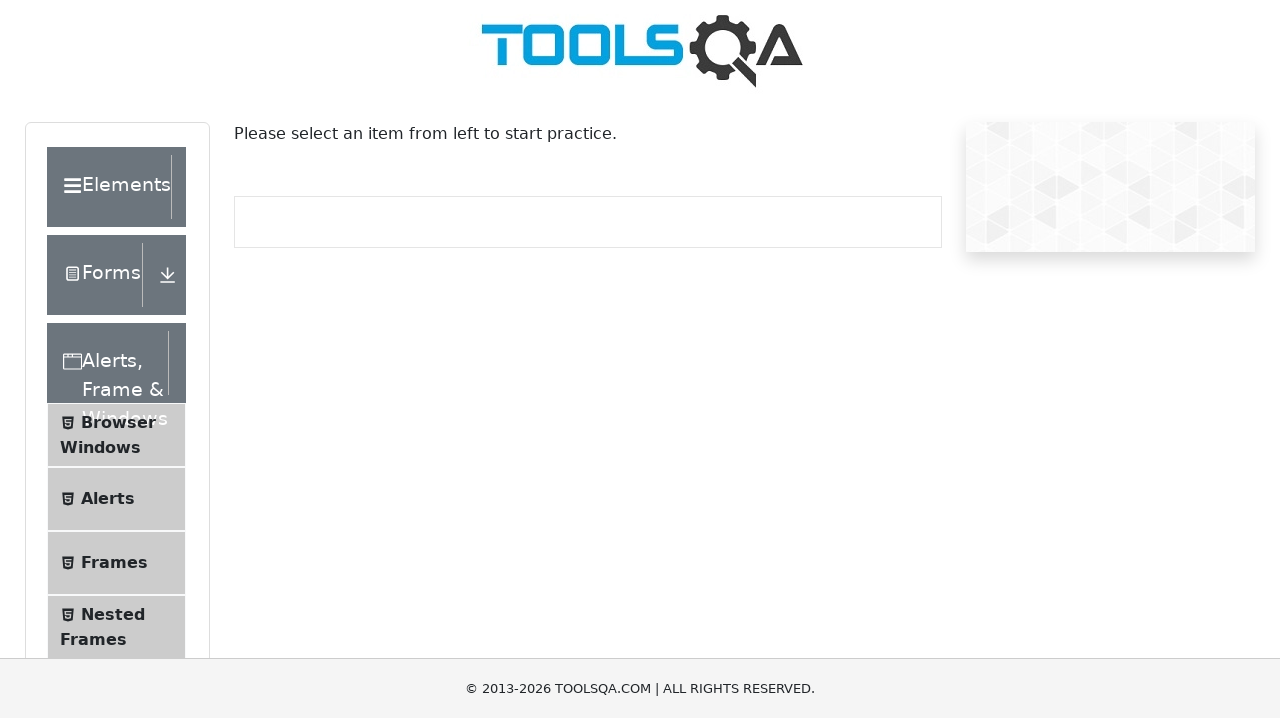

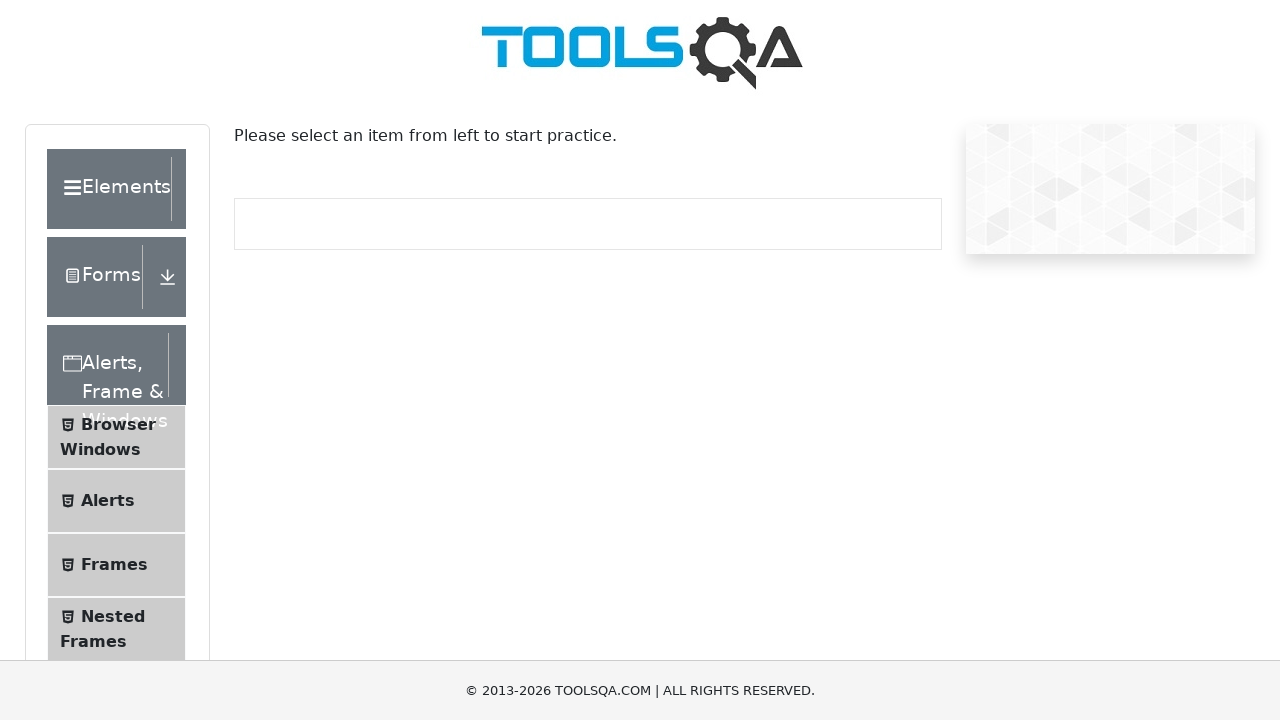